Tests checkbox functionality by selecting the first 3 checkboxes, then unselecting all selected checkboxes on a test automation practice website

Starting URL: https://testautomationpractice.blogspot.com

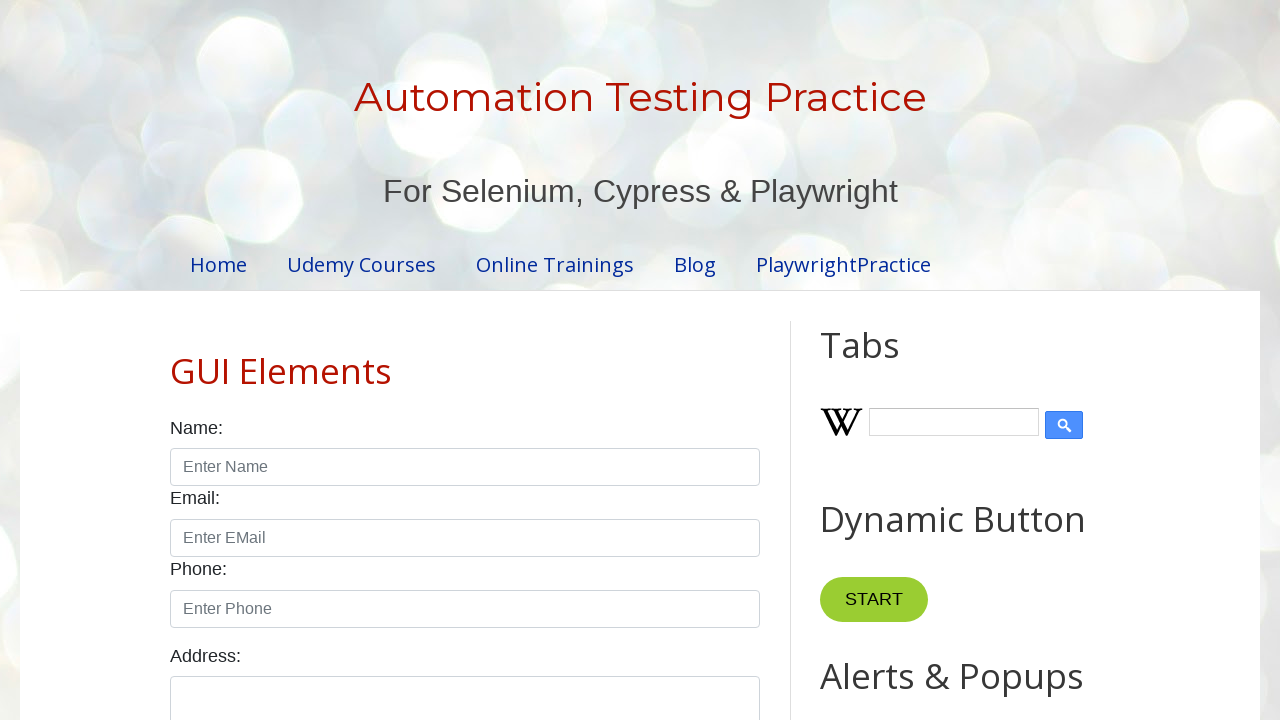

Located all checkboxes with class 'form-check-input'
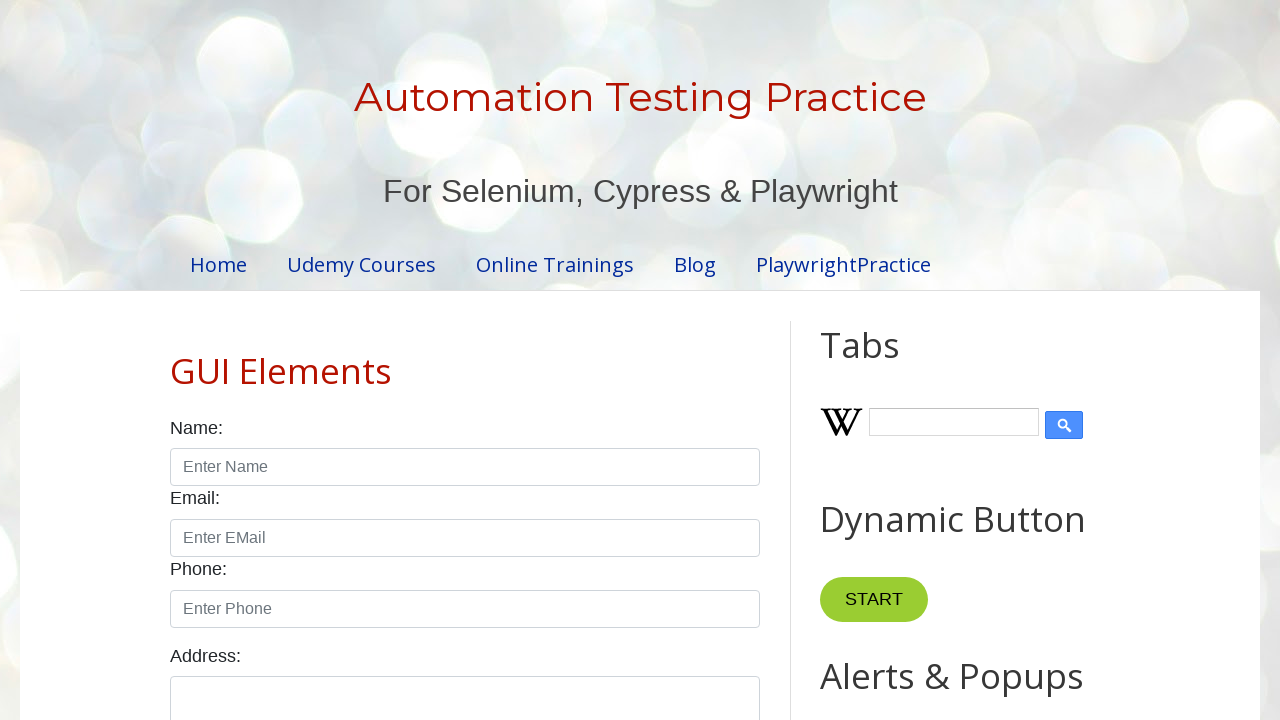

Clicked checkbox 1 to select it at (176, 360) on xpath=//input[@class='form-check-input' and @type='checkbox'] >> nth=0
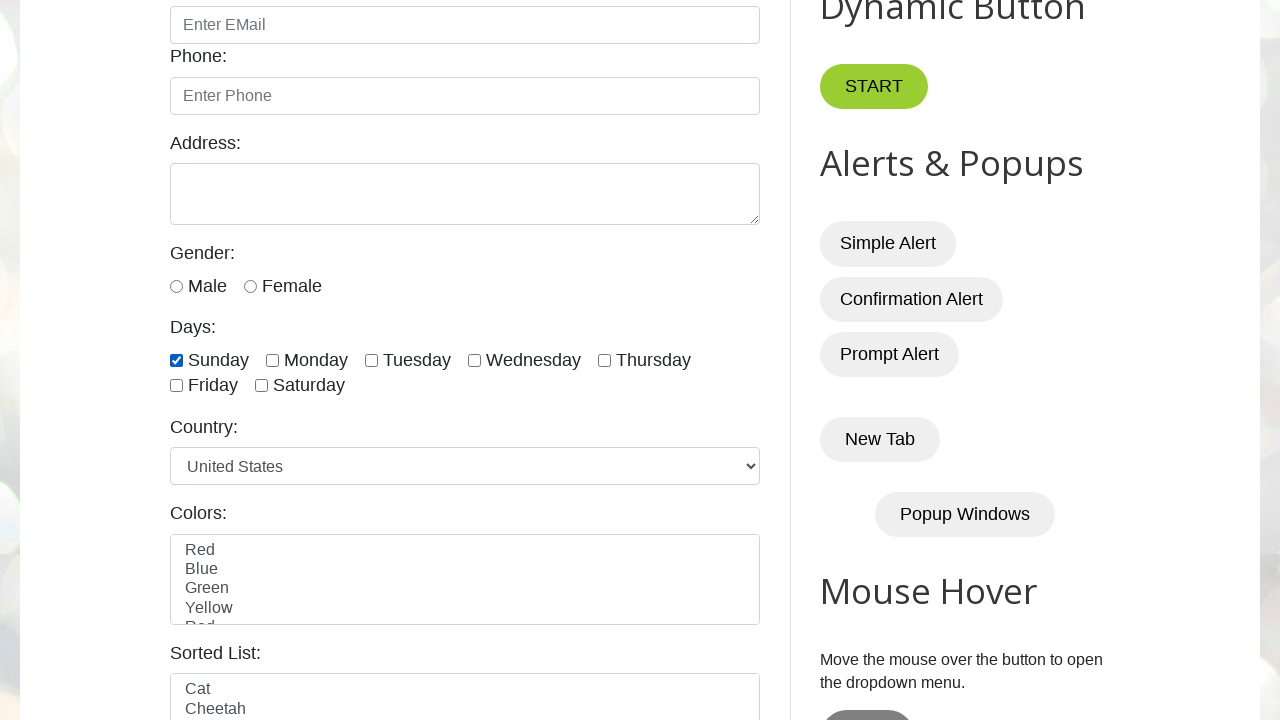

Clicked checkbox 2 to select it at (272, 360) on xpath=//input[@class='form-check-input' and @type='checkbox'] >> nth=1
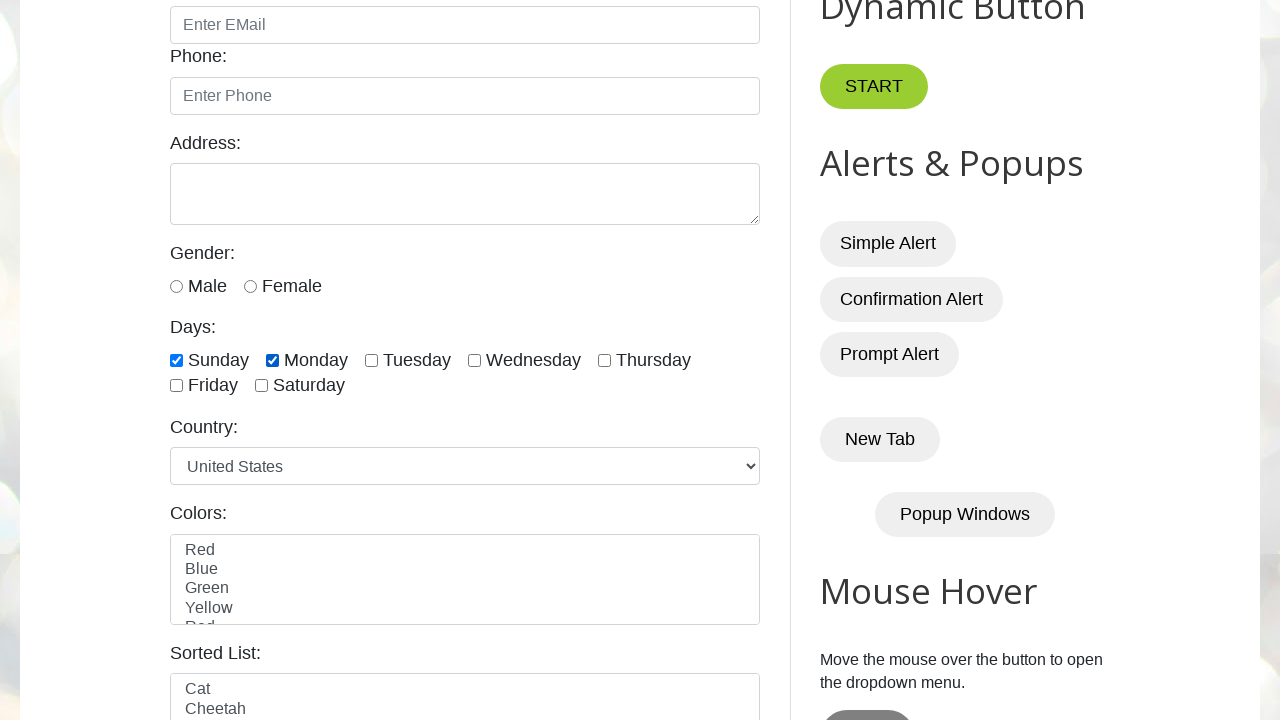

Clicked checkbox 3 to select it at (372, 360) on xpath=//input[@class='form-check-input' and @type='checkbox'] >> nth=2
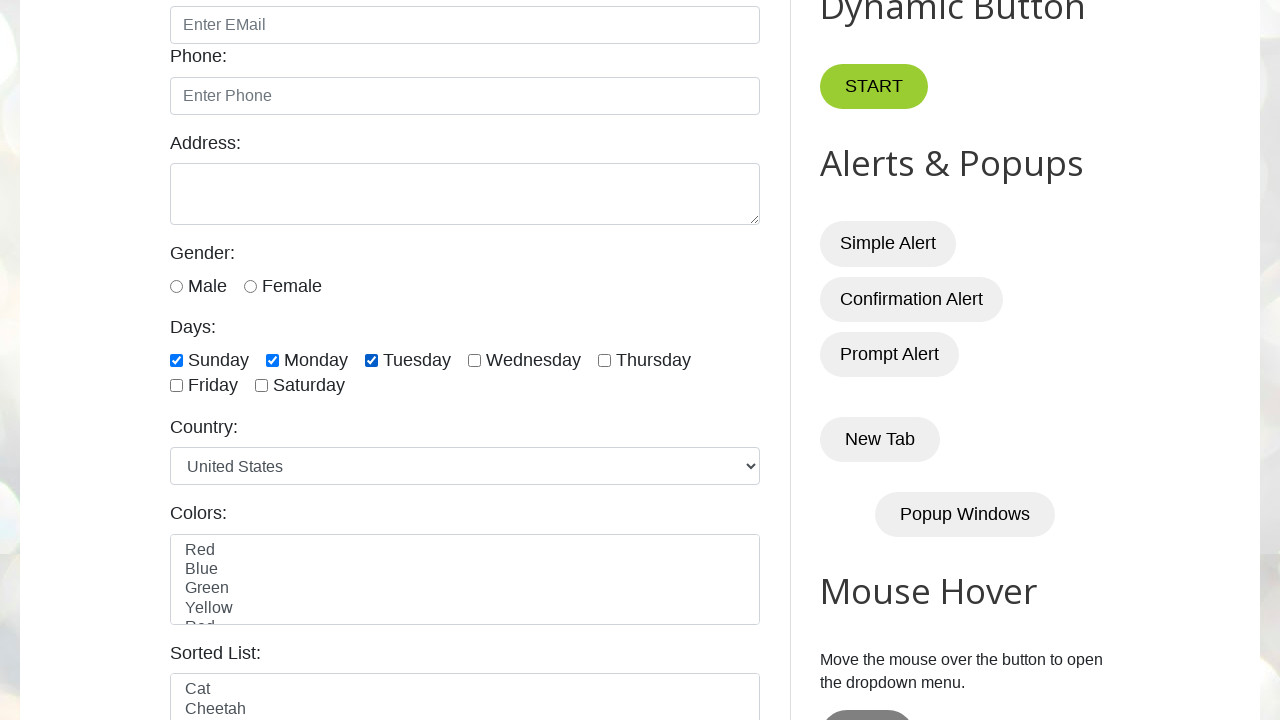

Waited 2 seconds to observe checkbox selections
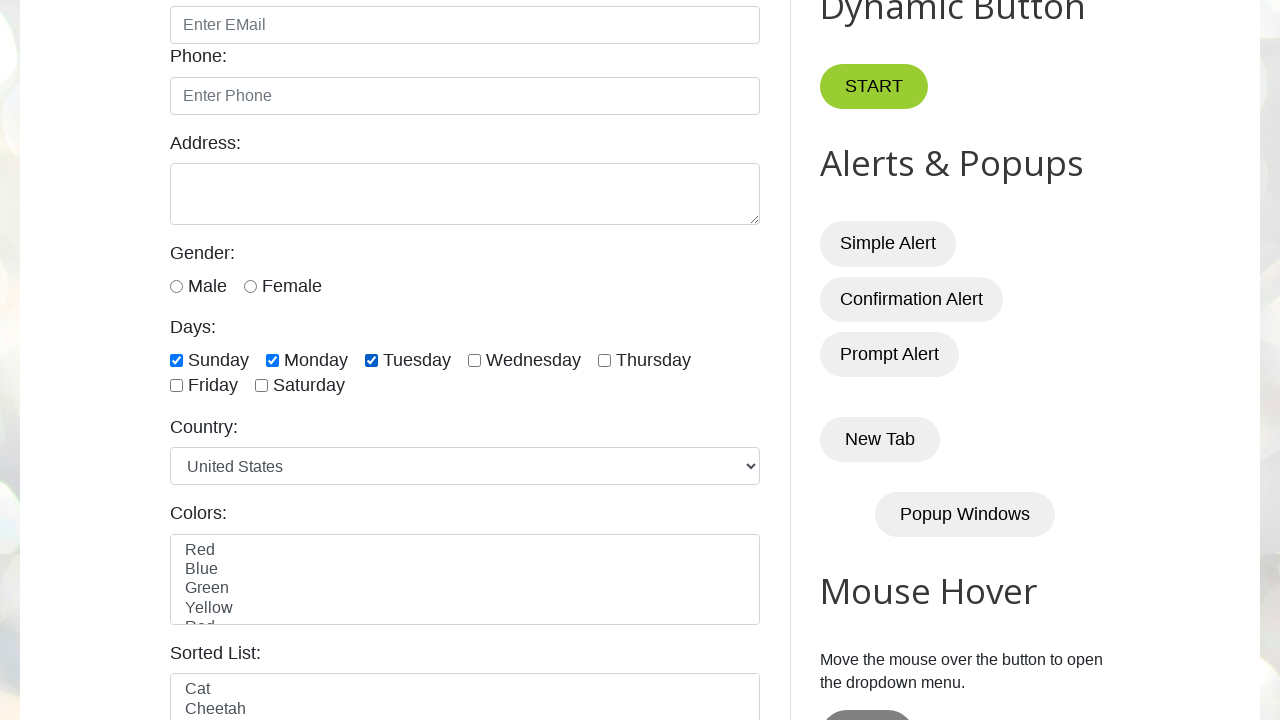

Clicked a selected checkbox to deselect it at (176, 360) on xpath=//input[@class='form-check-input' and @type='checkbox'] >> nth=0
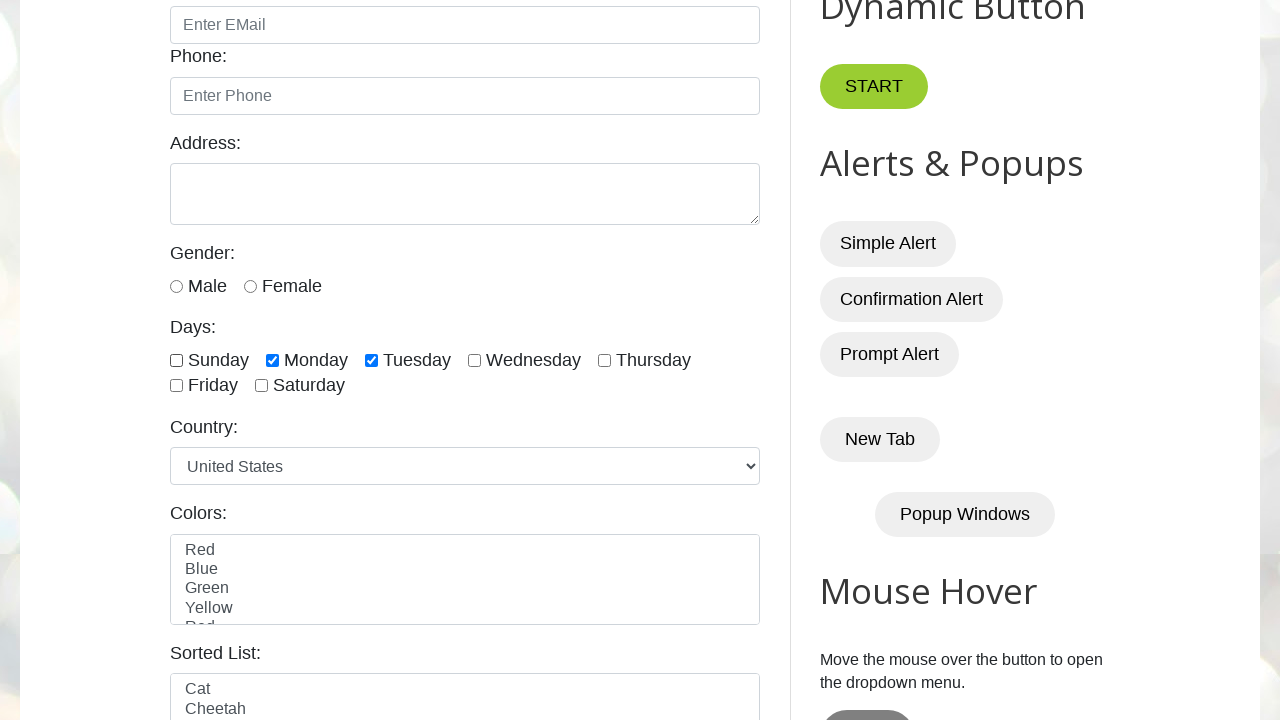

Clicked a selected checkbox to deselect it at (272, 360) on xpath=//input[@class='form-check-input' and @type='checkbox'] >> nth=1
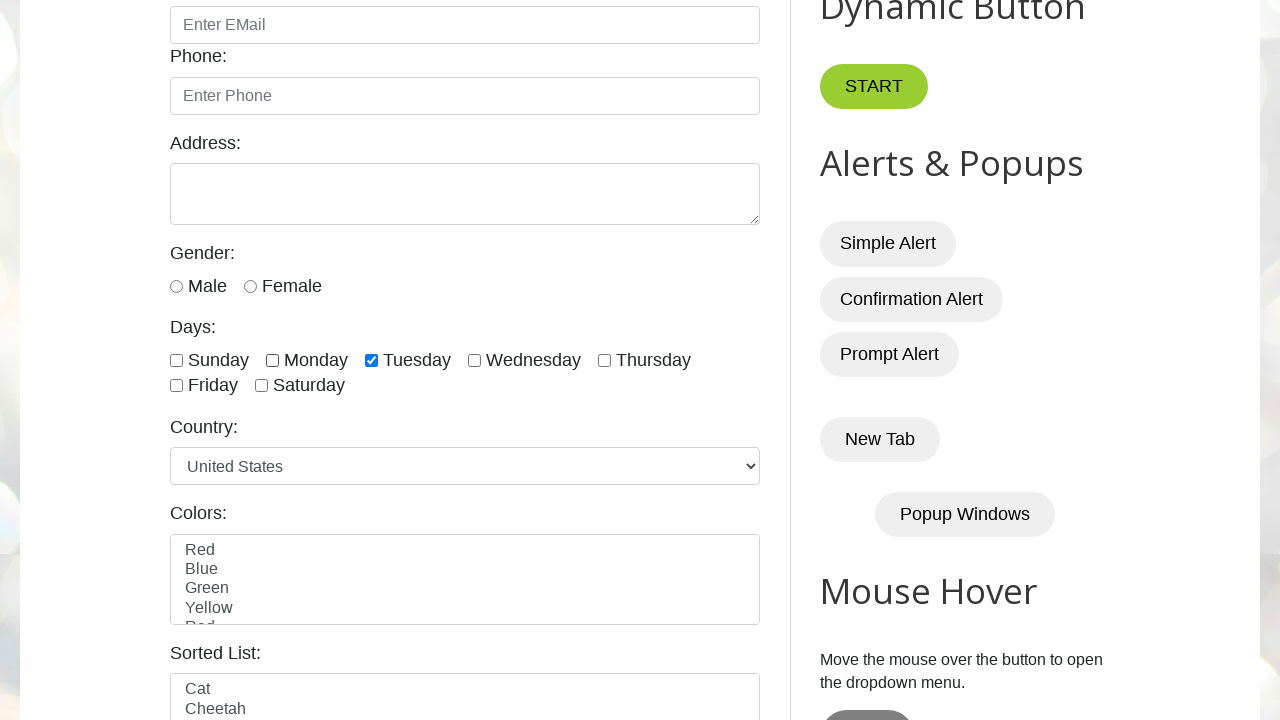

Clicked a selected checkbox to deselect it at (372, 360) on xpath=//input[@class='form-check-input' and @type='checkbox'] >> nth=2
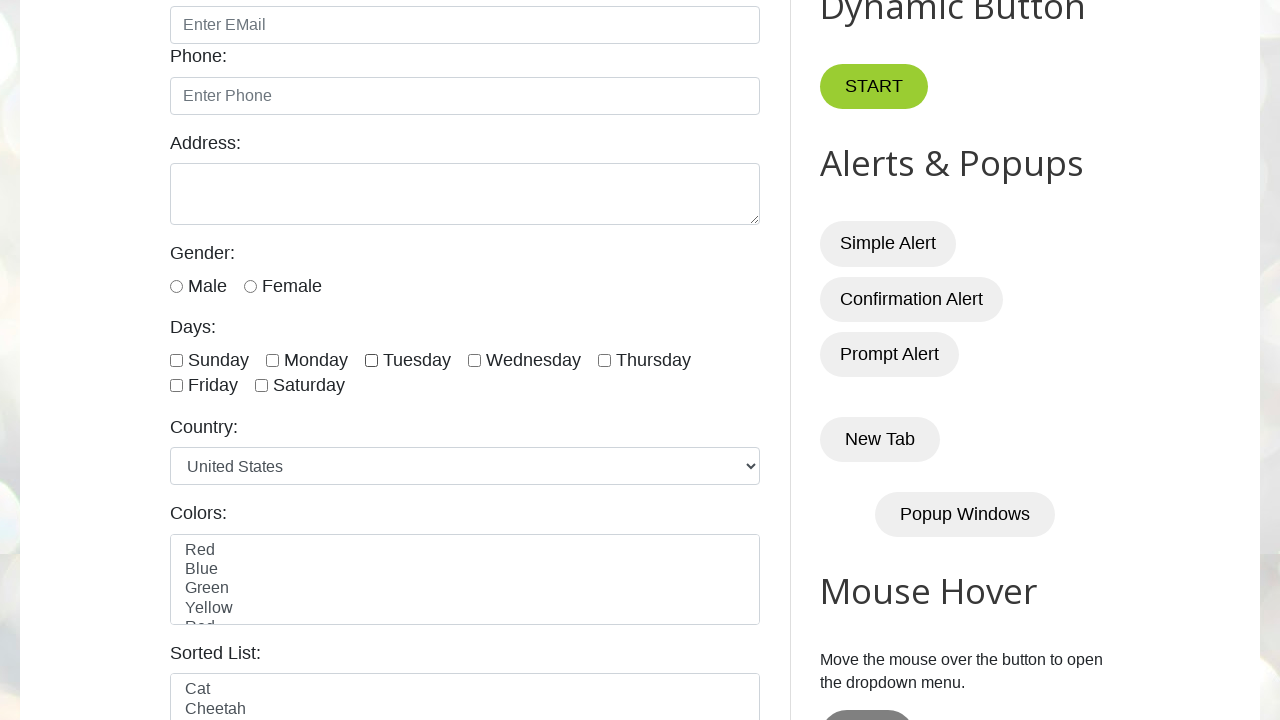

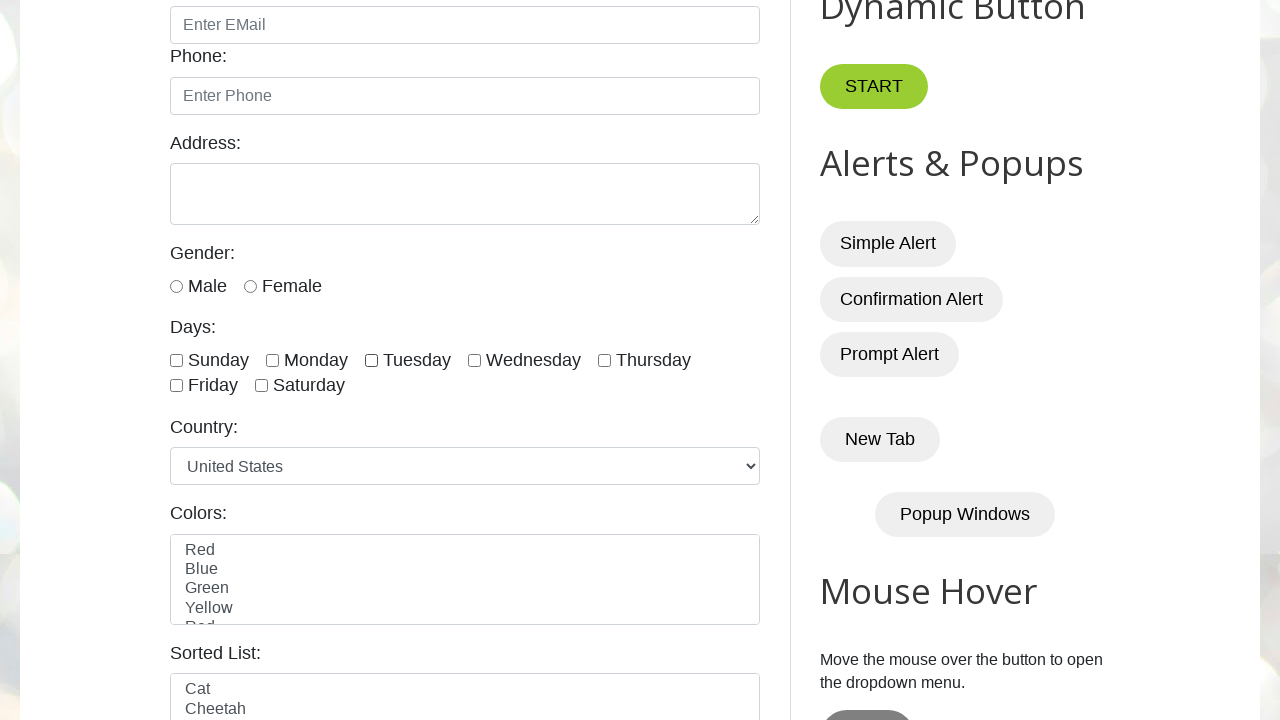